Tests hover functionality in Playwright by hovering over an element to display a tooltip and verifying the tooltip appears

Starting URL: https://demoapp-sable-gamma.vercel.app/

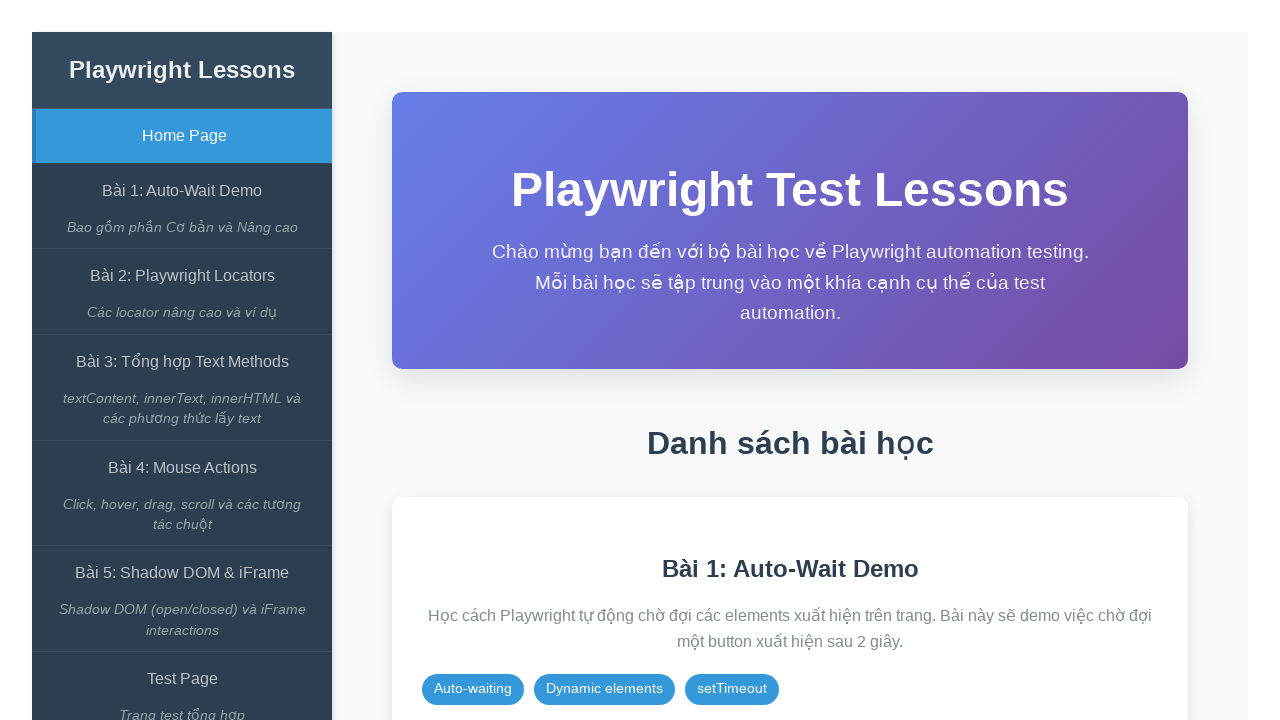

Clicked on 'Bài 4: Mouse Actions' lesson link at (182, 468) on internal:role=link[name="Bài 4: Mouse Actions"i]
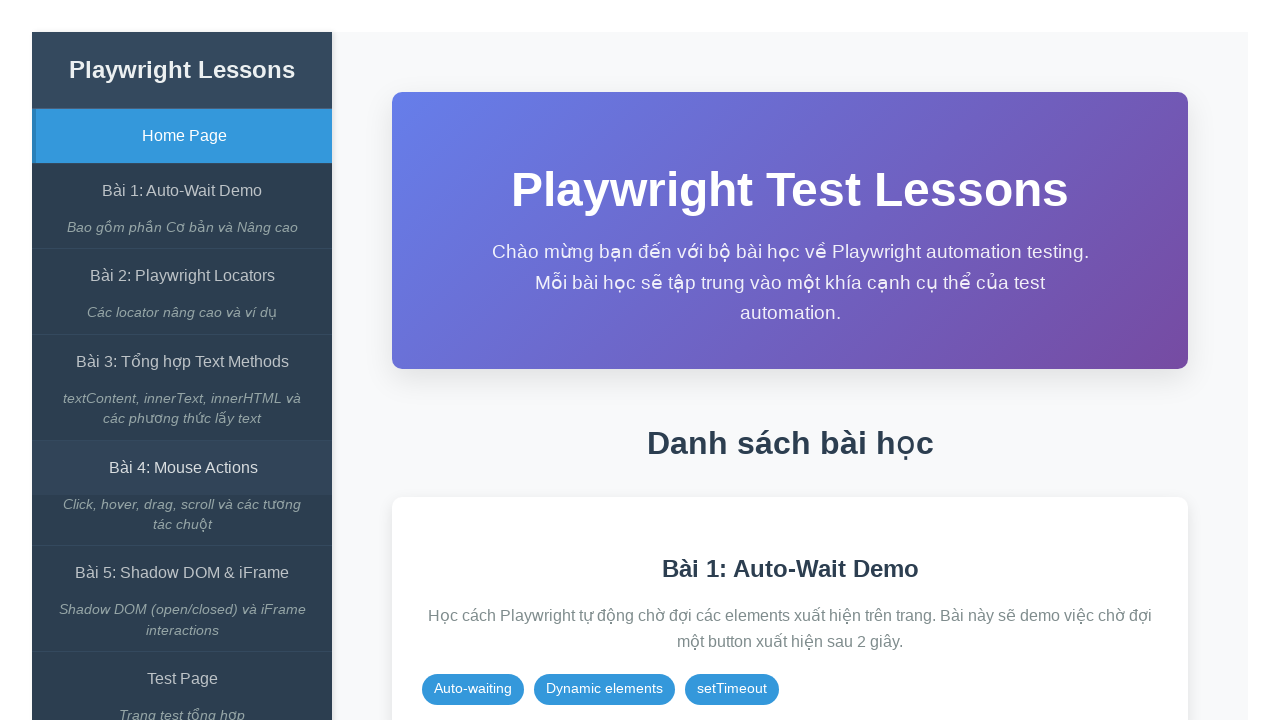

Hovered over element to trigger tooltip at (882, 360) on xpath=//div[text()="Hover để xem tooltip"] >> nth=0
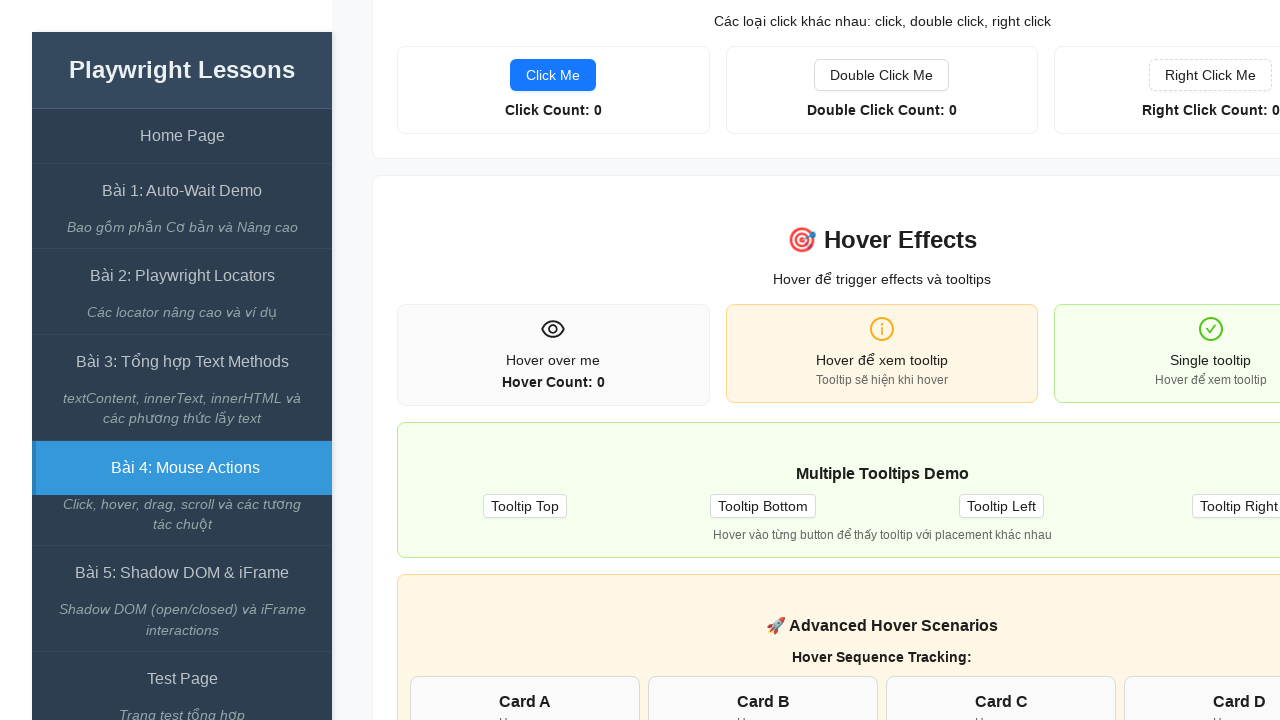

Tooltip appeared and is now visible
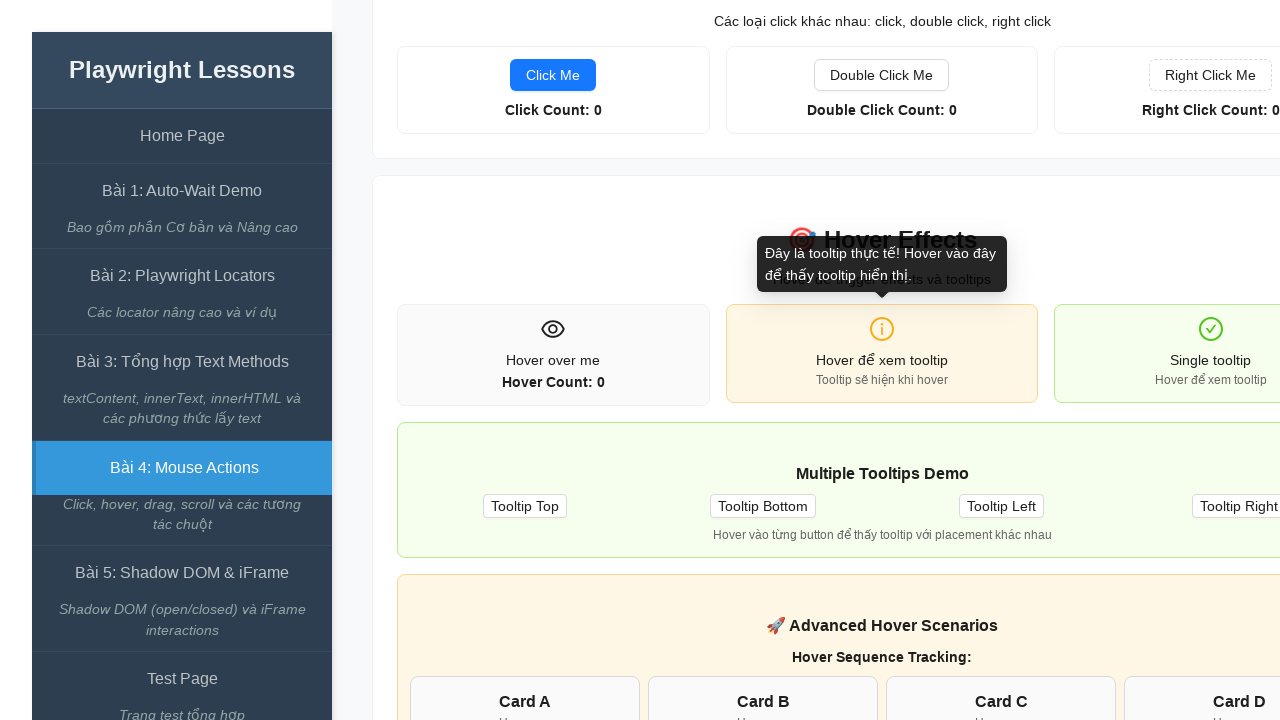

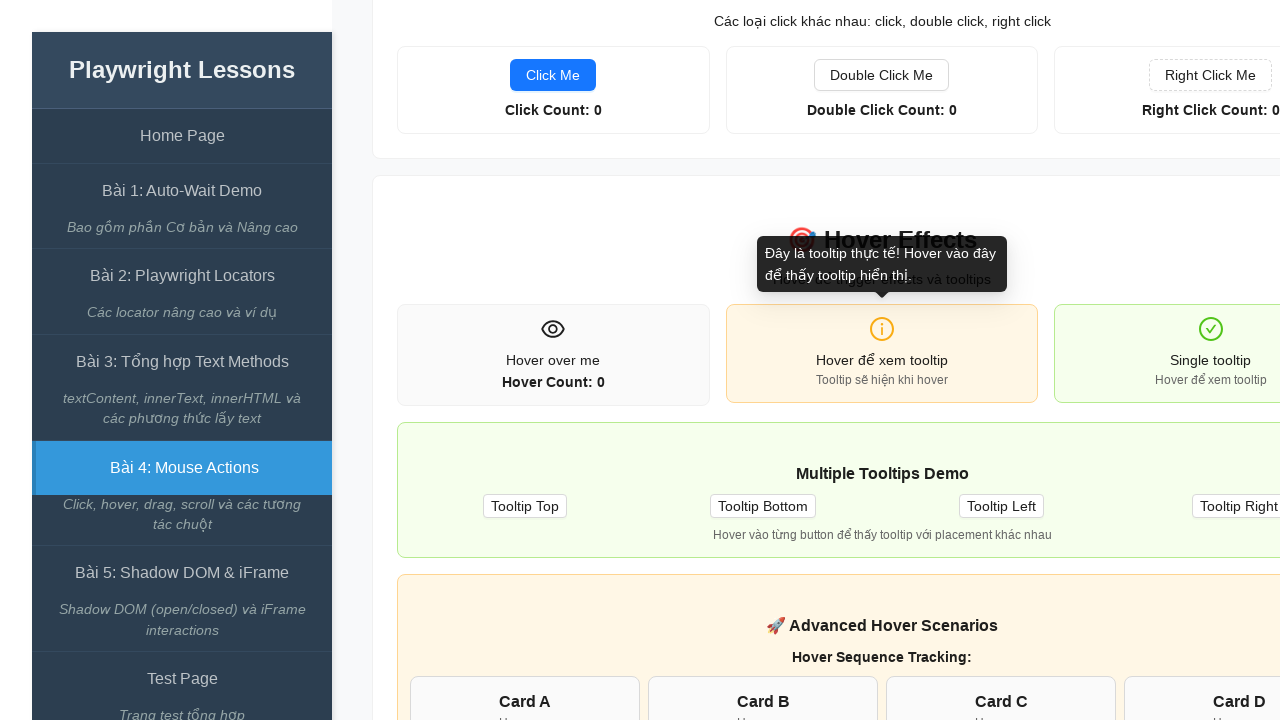